Tests registration form by filling all fields (name, email, phone, gender, DOB, department, job title, language) and submitting to verify successful registration

Starting URL: https://practice.cydeo.com/registration_form

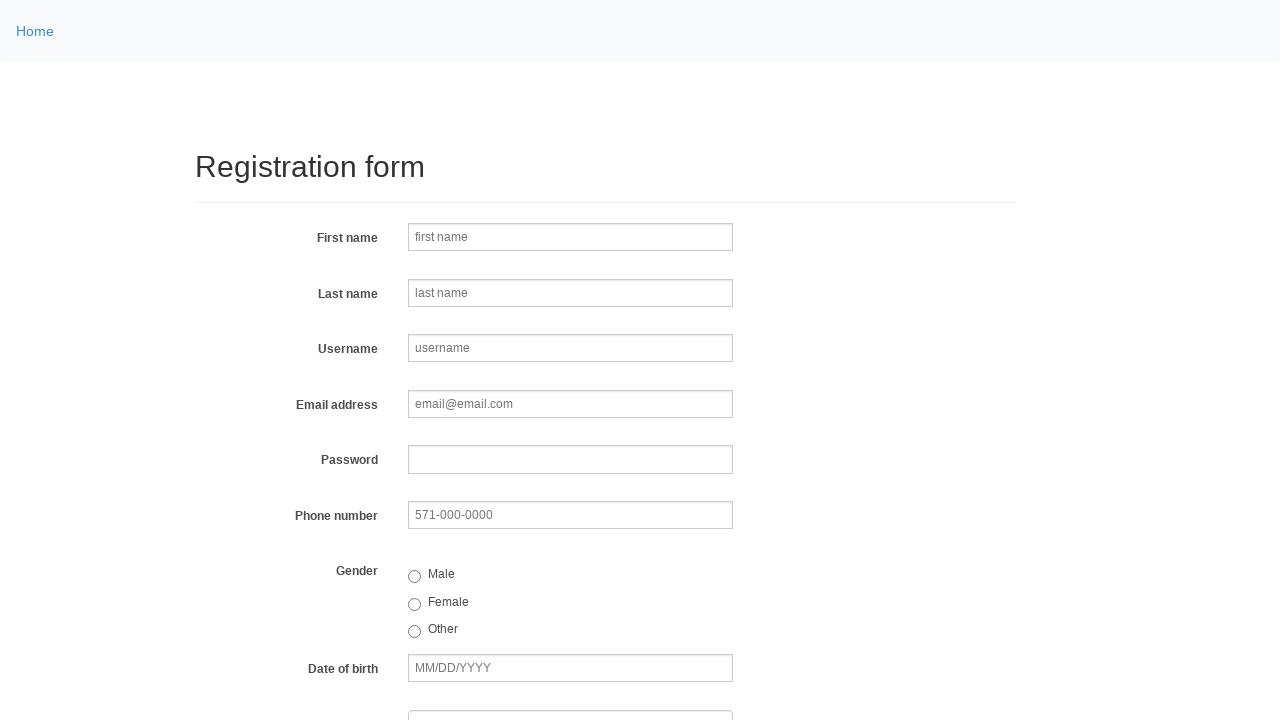

Filled first name field with 'John' on input[name='firstname']
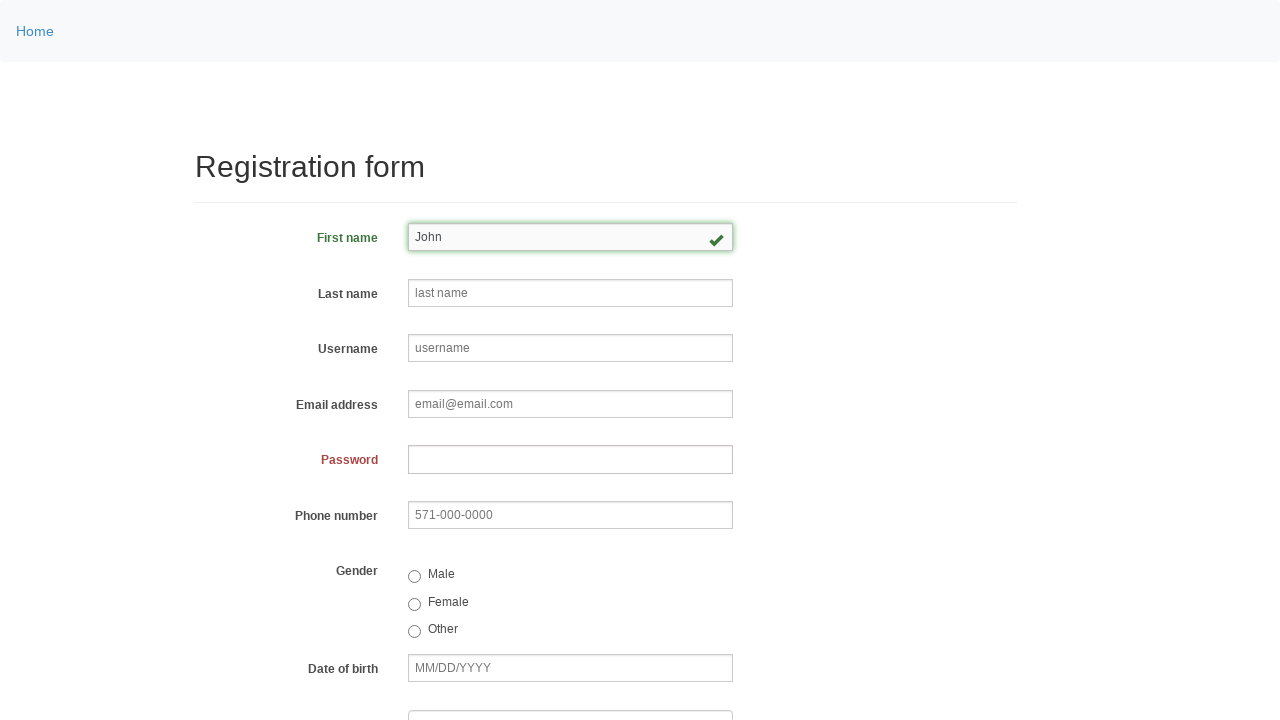

Filled last name field with 'Smith' on input[name='lastname']
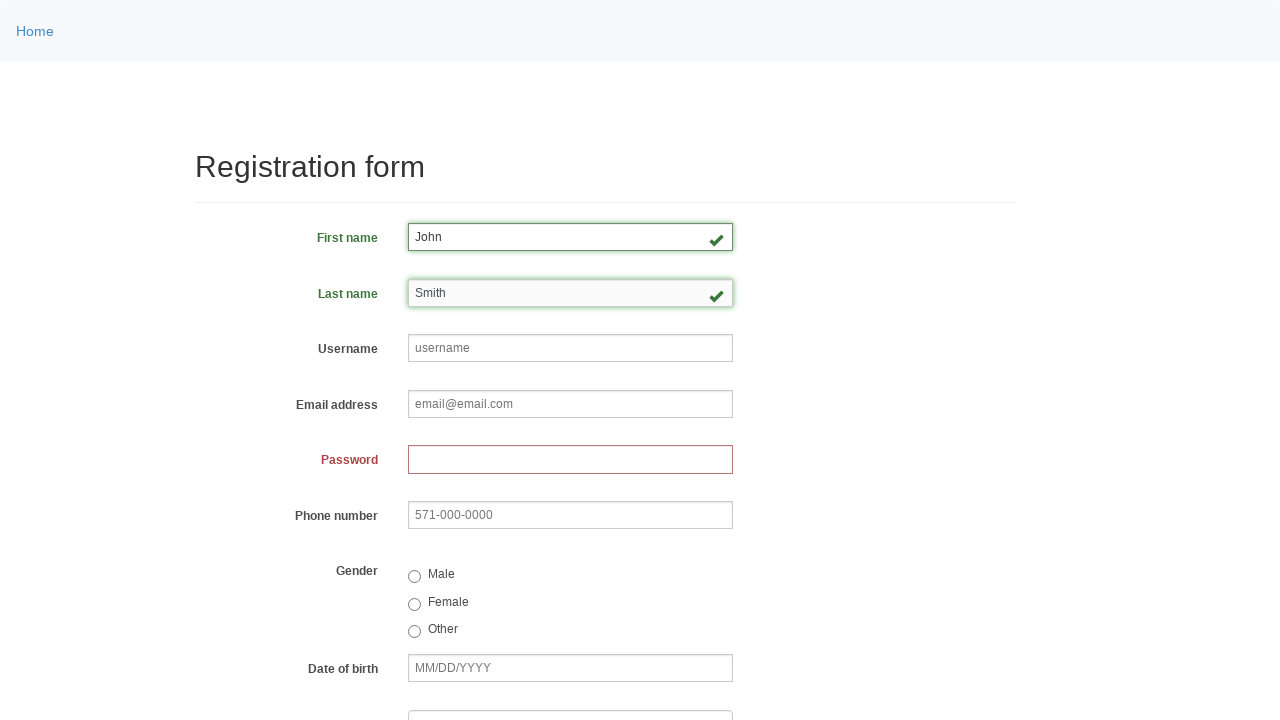

Filled username field with 'johnsmith123' on input[name='username']
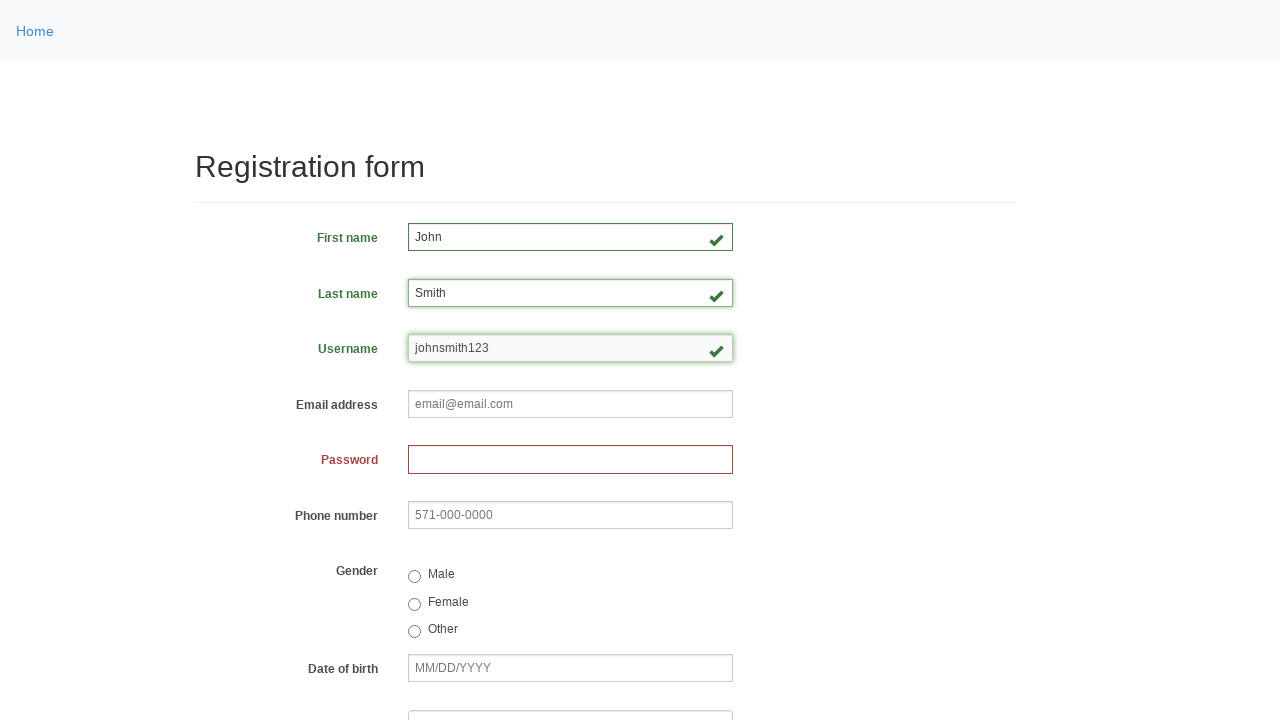

Filled email field with 'john.smith@email.com' on input[name='email']
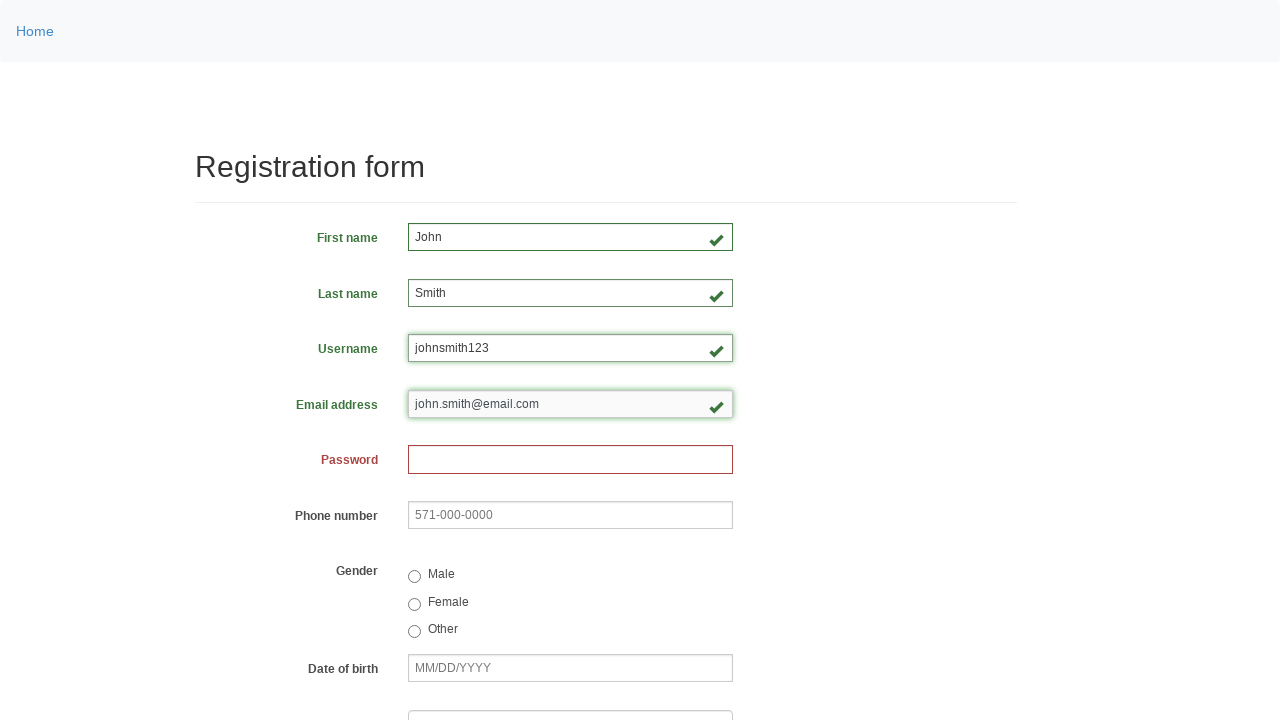

Filled password field with 'John1234' on input[name='password']
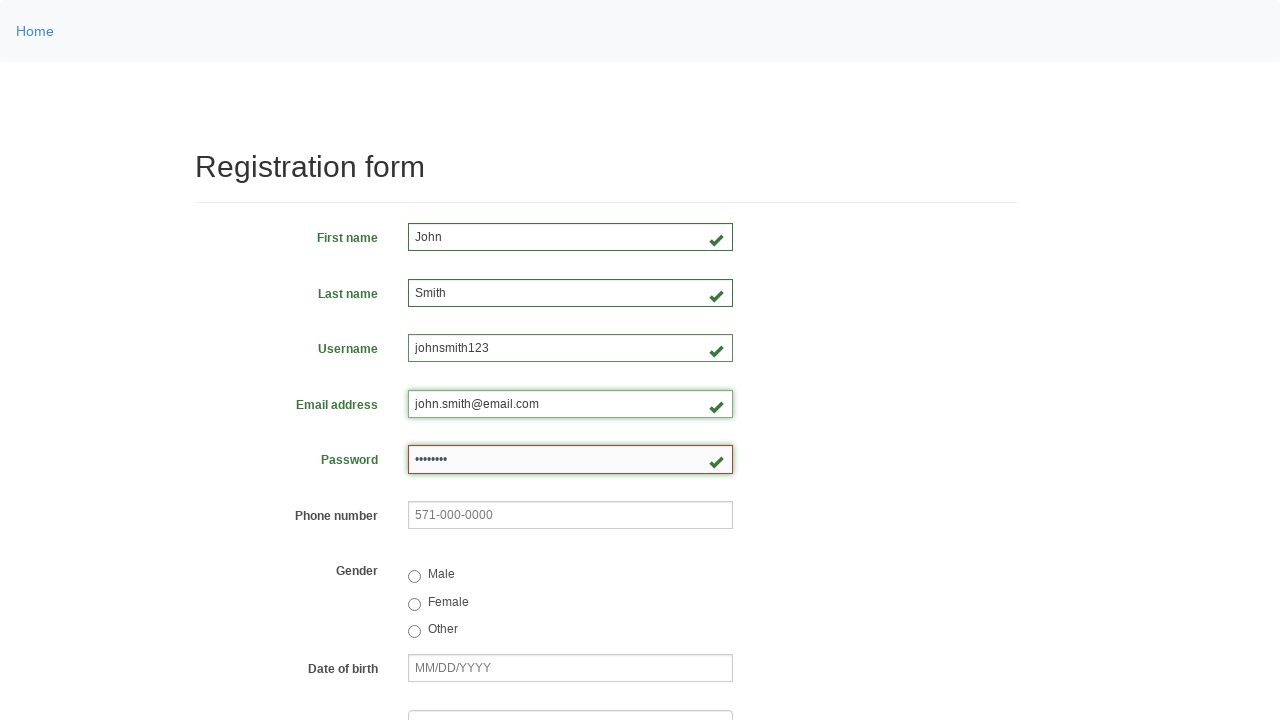

Filled phone number field with '123-456-7890' on input[name='phone']
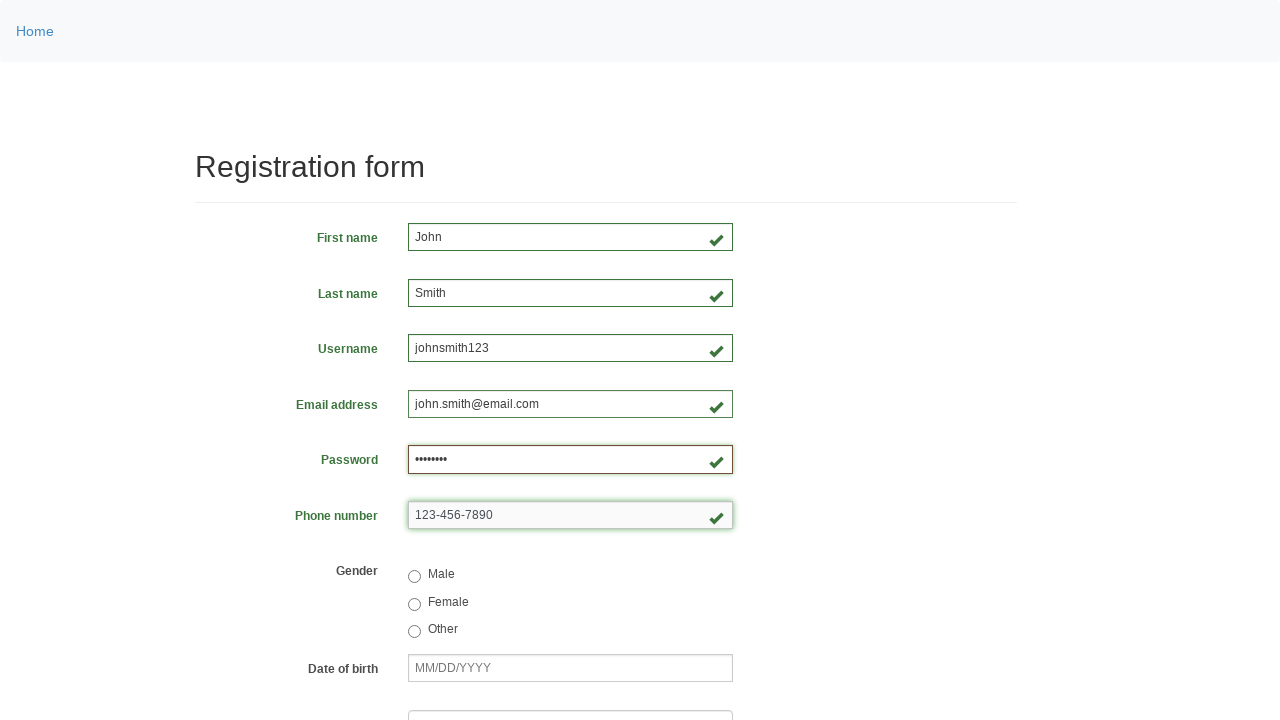

Selected 'Male' gender option at (414, 577) on input[value='male']
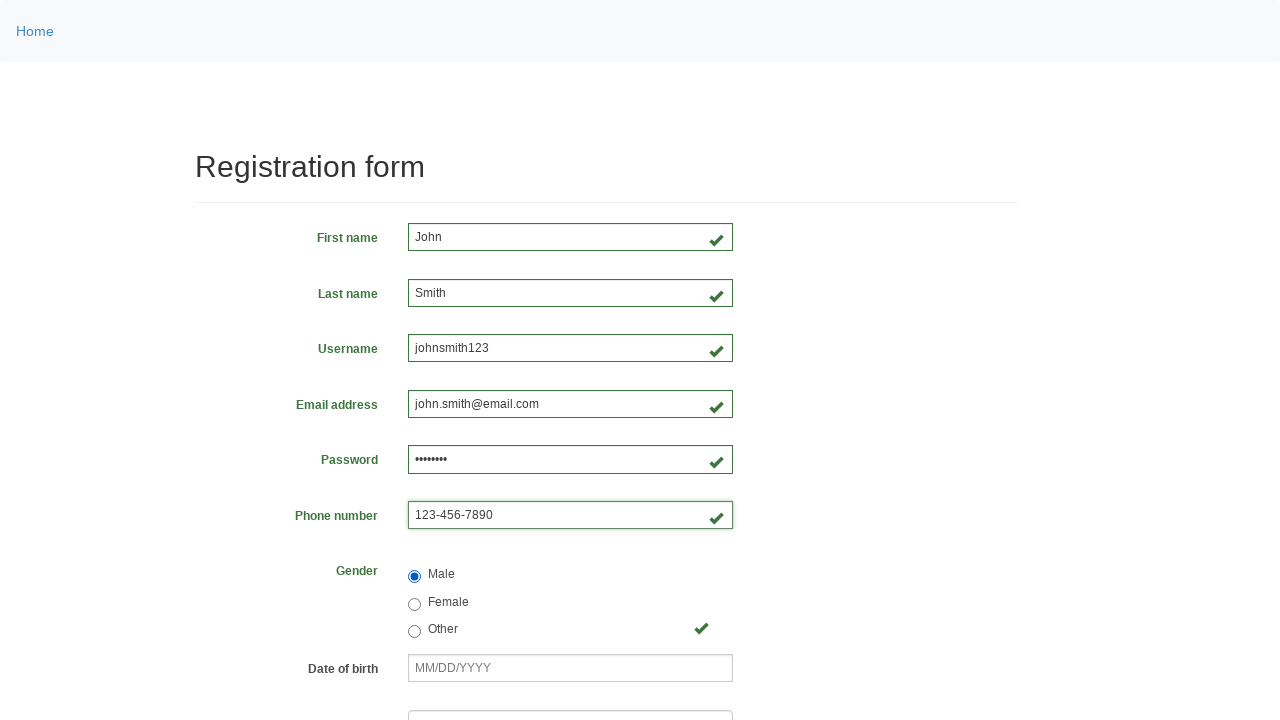

Filled date of birth field with '01/28/1990' on input[name='birthday']
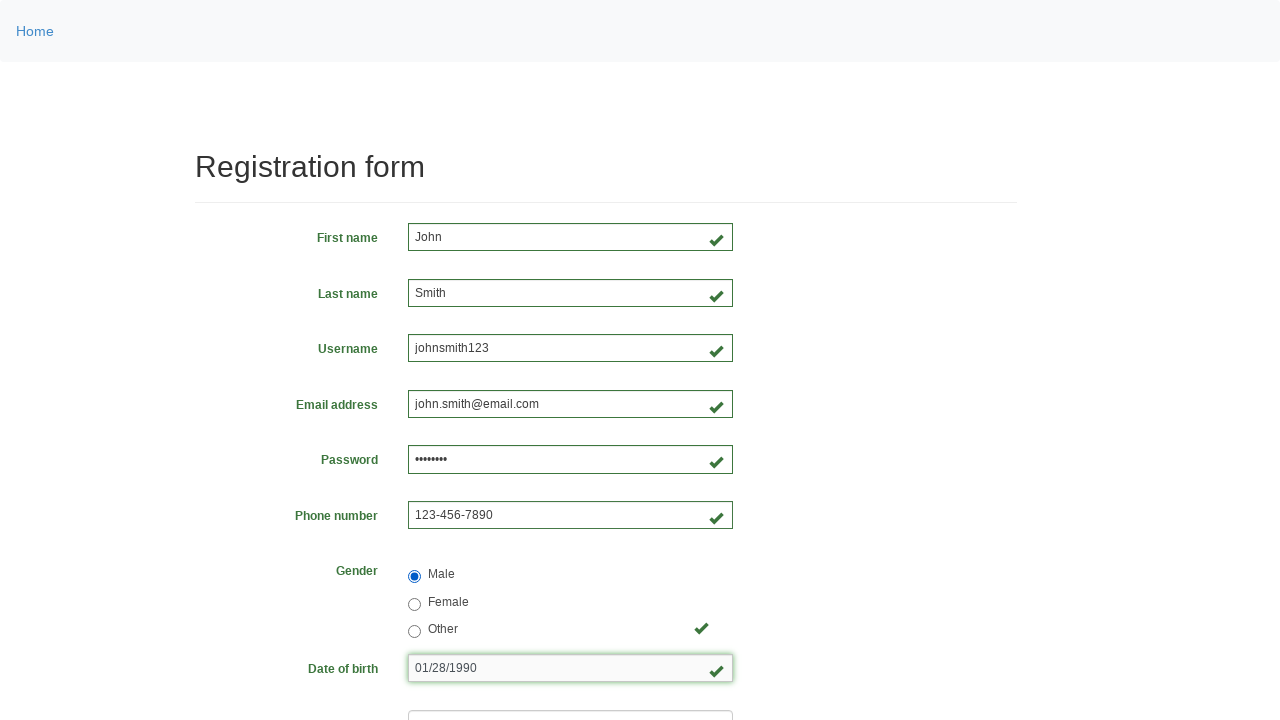

Selected Engineering department from dropdown on select[name='department']
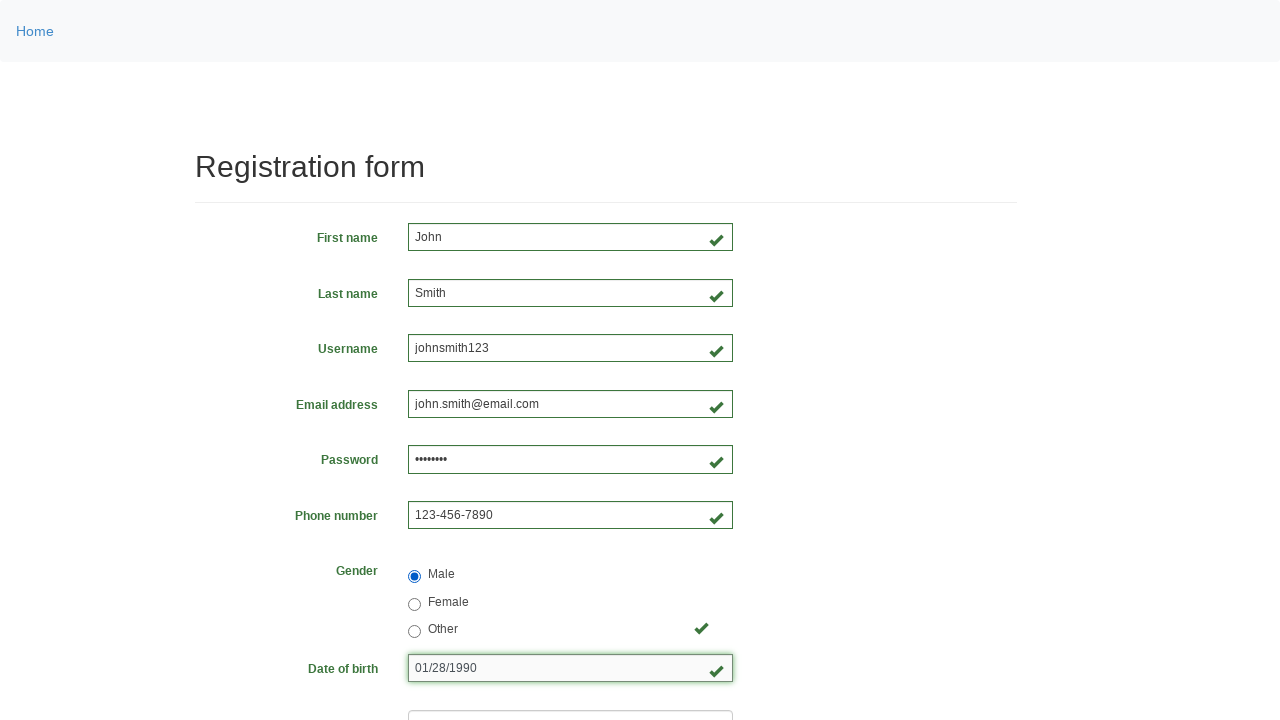

Selected 'SDET' from job title dropdown on select[name='job_title']
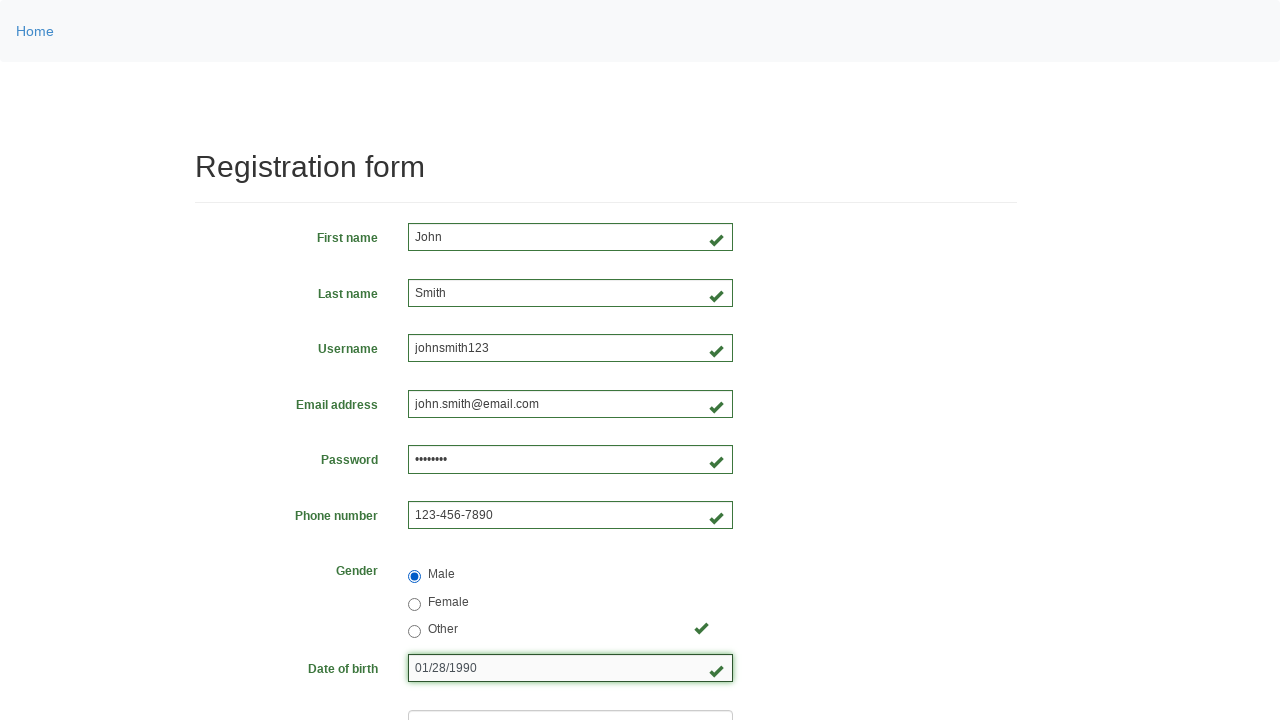

Selected Java programming language checkbox at (465, 468) on #inlineCheckbox2
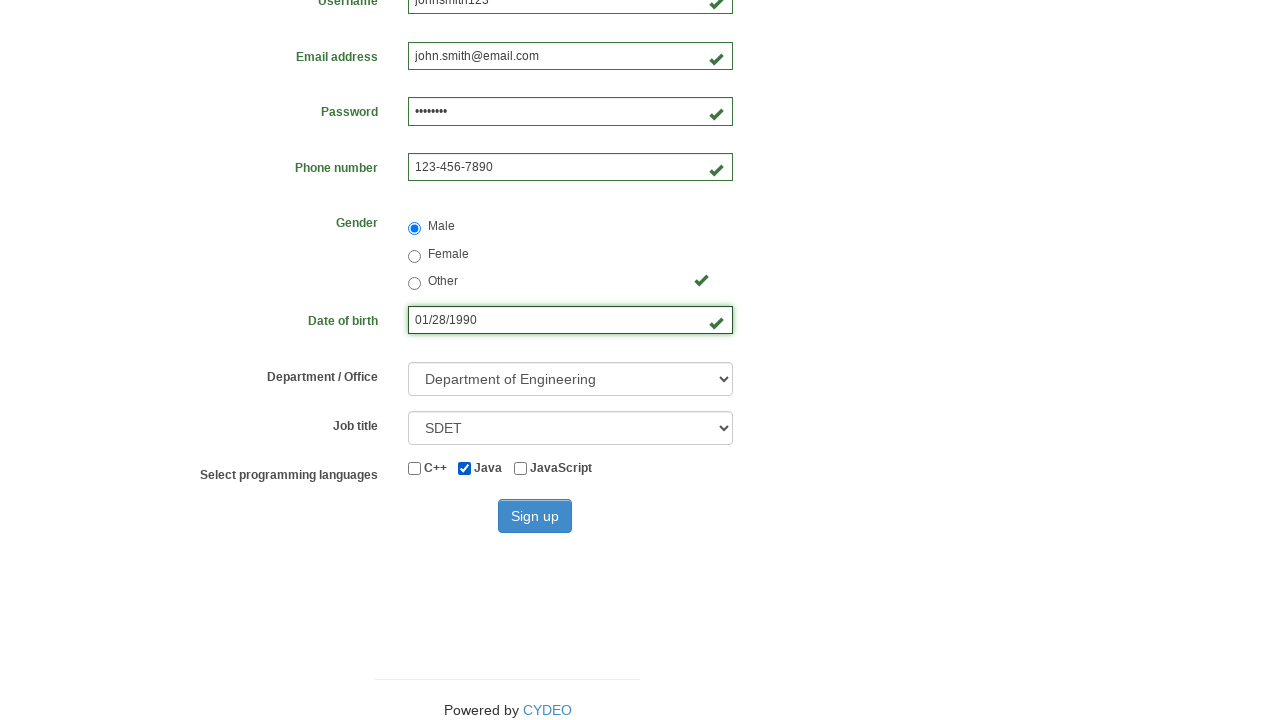

Clicked Sign up button to submit registration form at (535, 516) on button:has-text('Sign up')
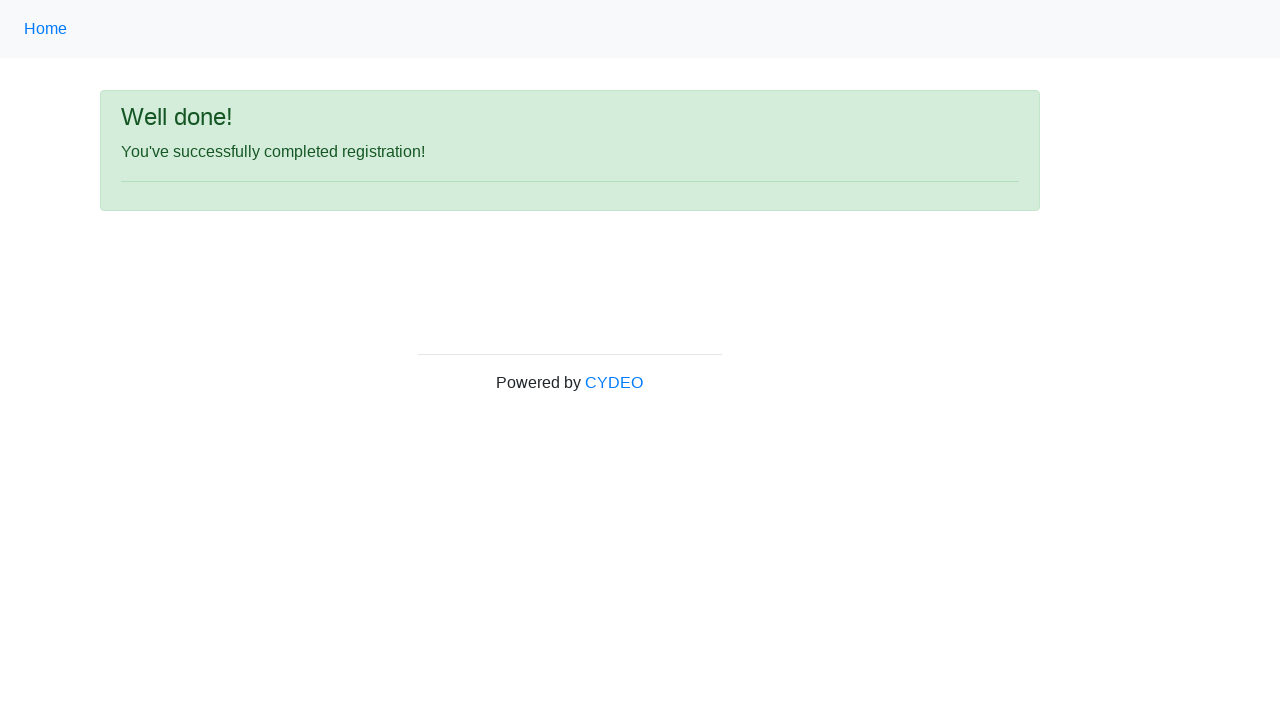

Retrieved success message text from alert
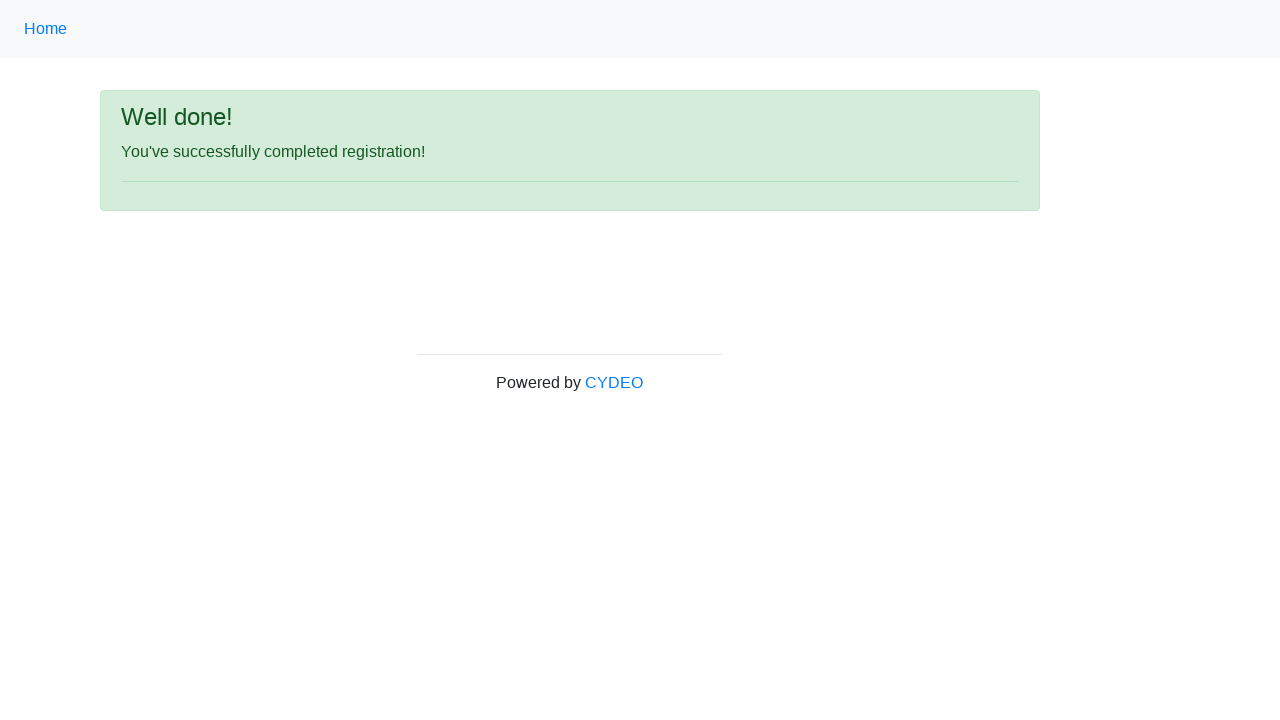

Verified registration successful - 'Well done!' message displayed
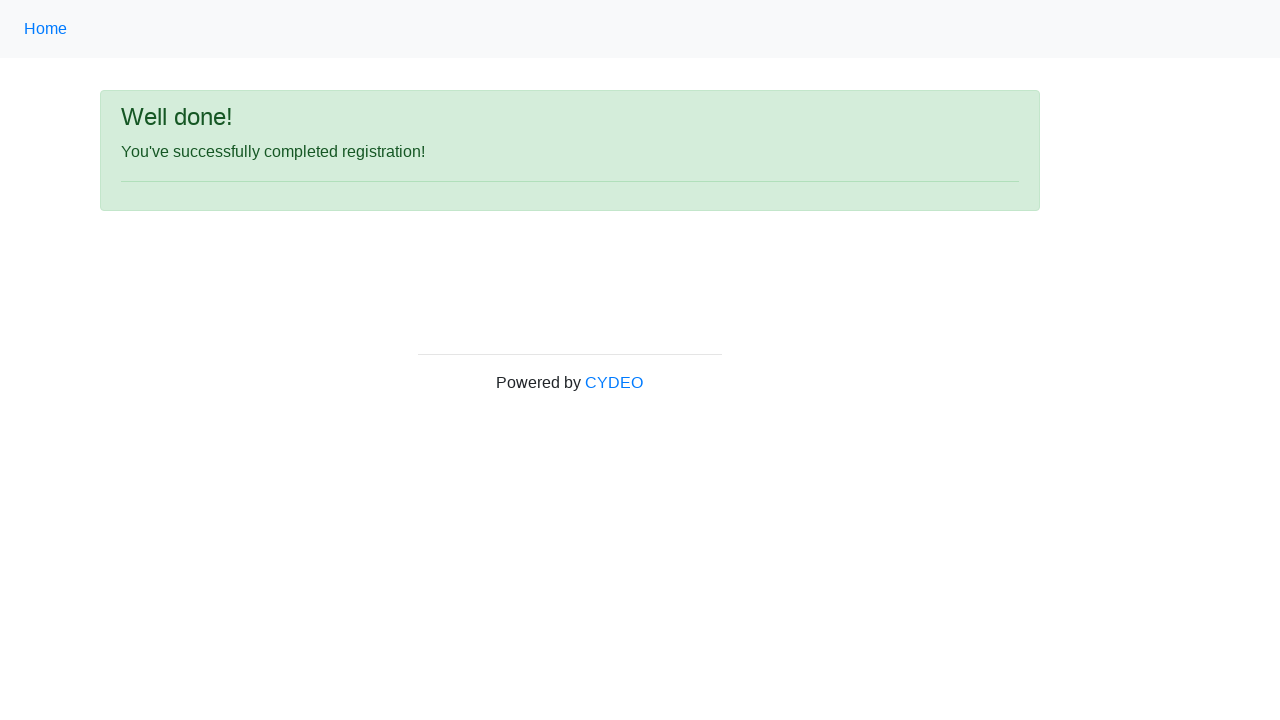

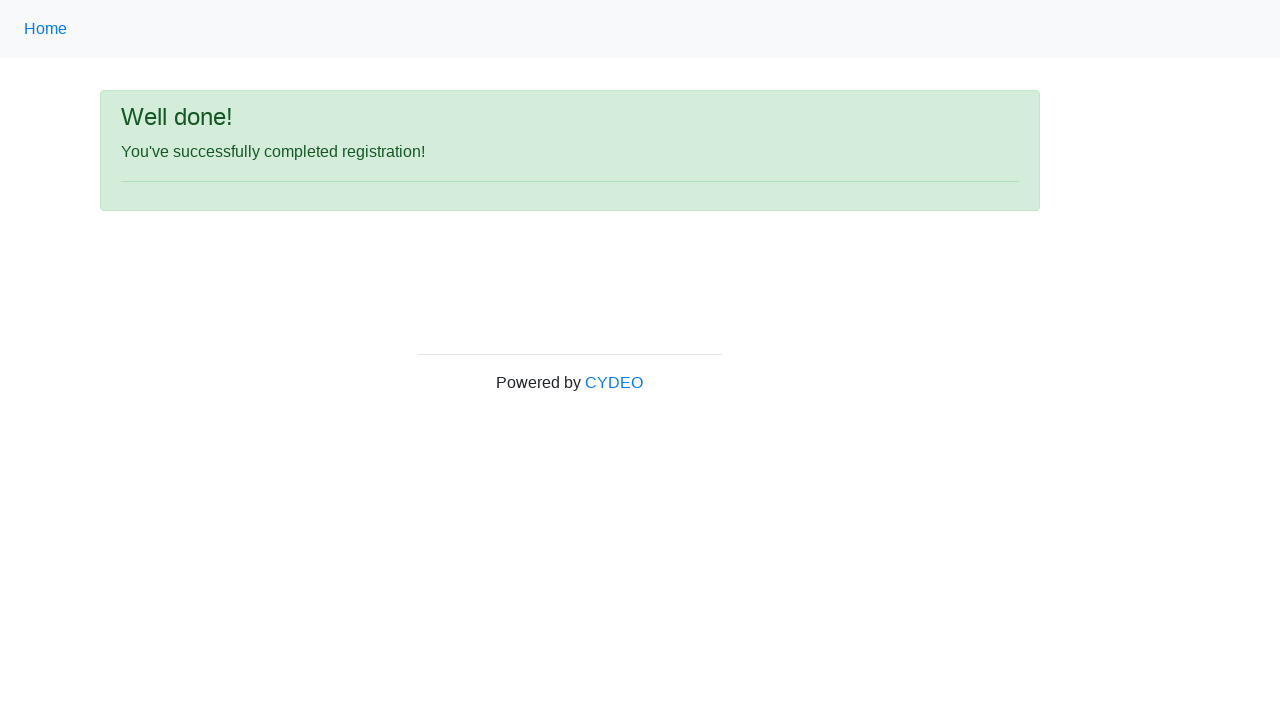